Tests product selection by finding and clicking on a specific product (Samsung Galaxy S6) from the product list

Starting URL: https://demoblaze.com/

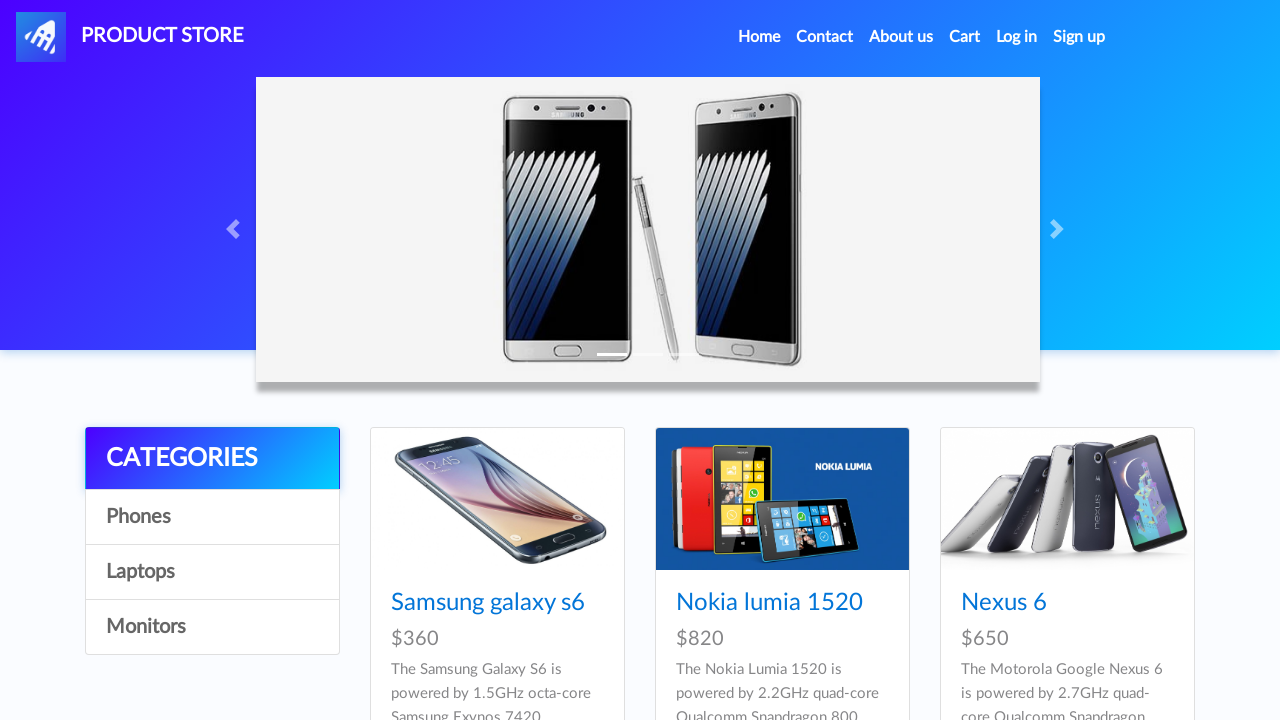

Waited for product cards to load
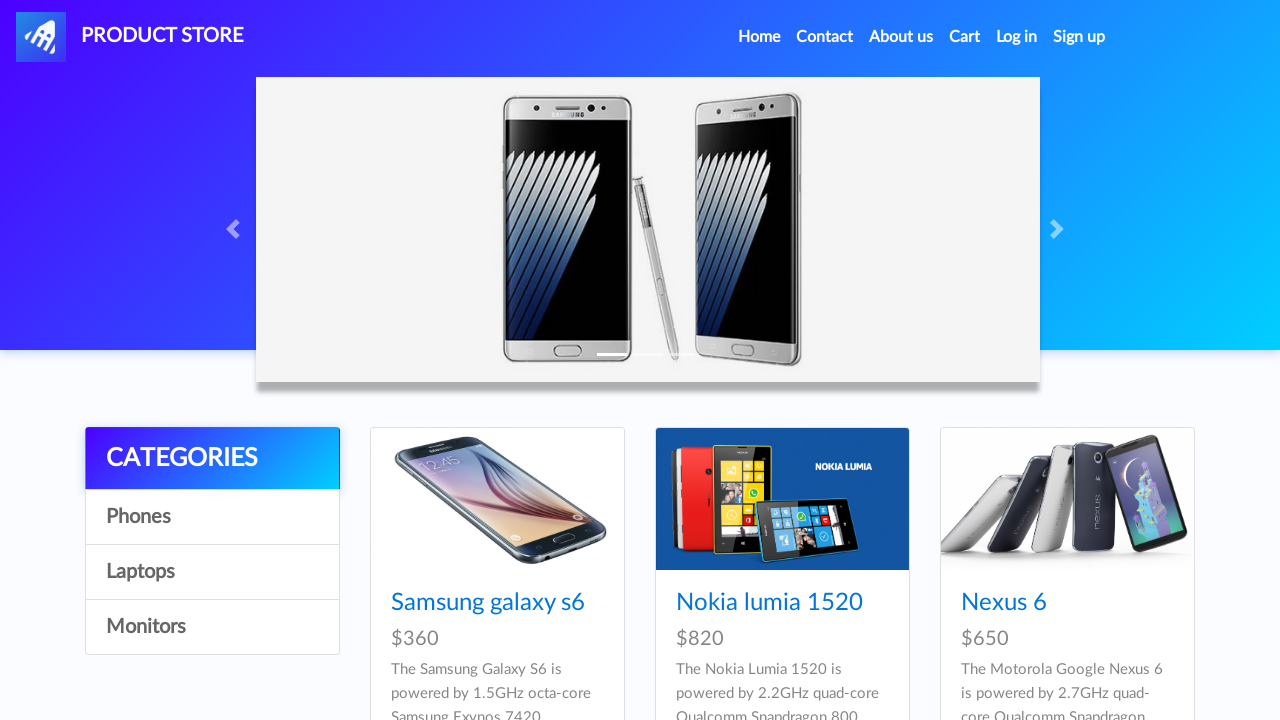

Located all product card titles
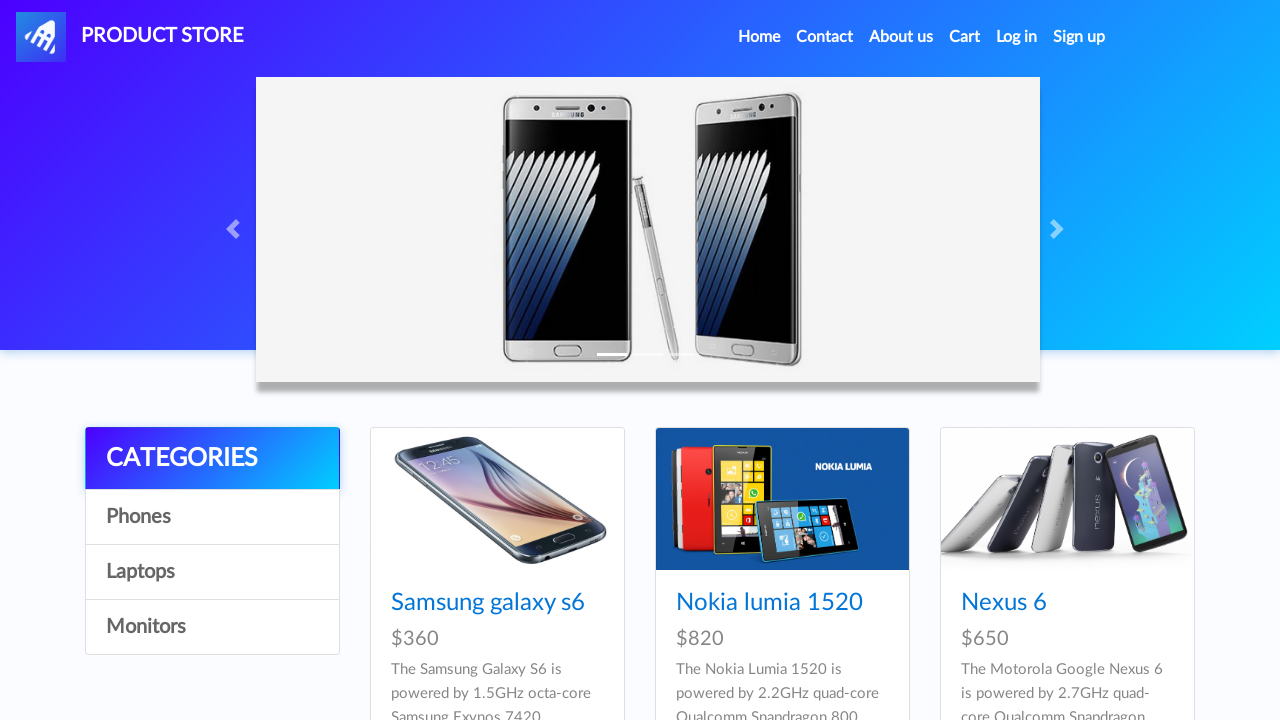

Found 9 products in the list
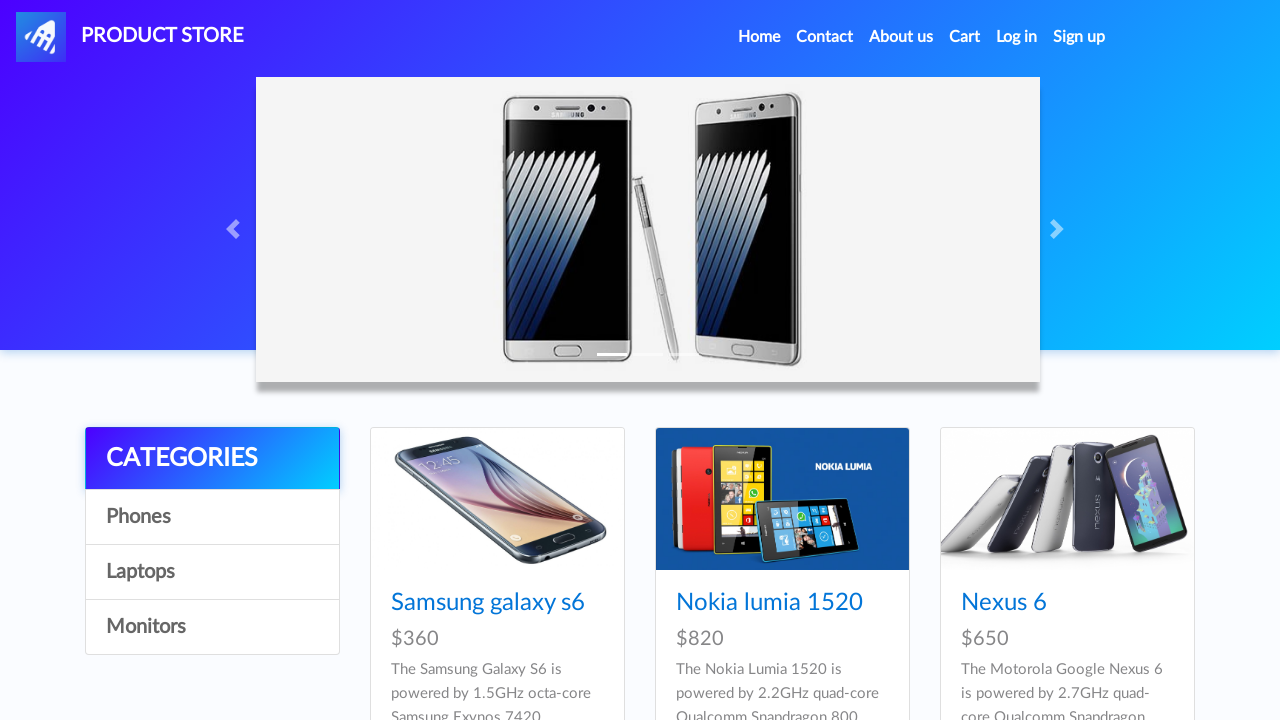

Clicked on Samsung Galaxy S6 product at (497, 603) on h4.card-title >> nth=0
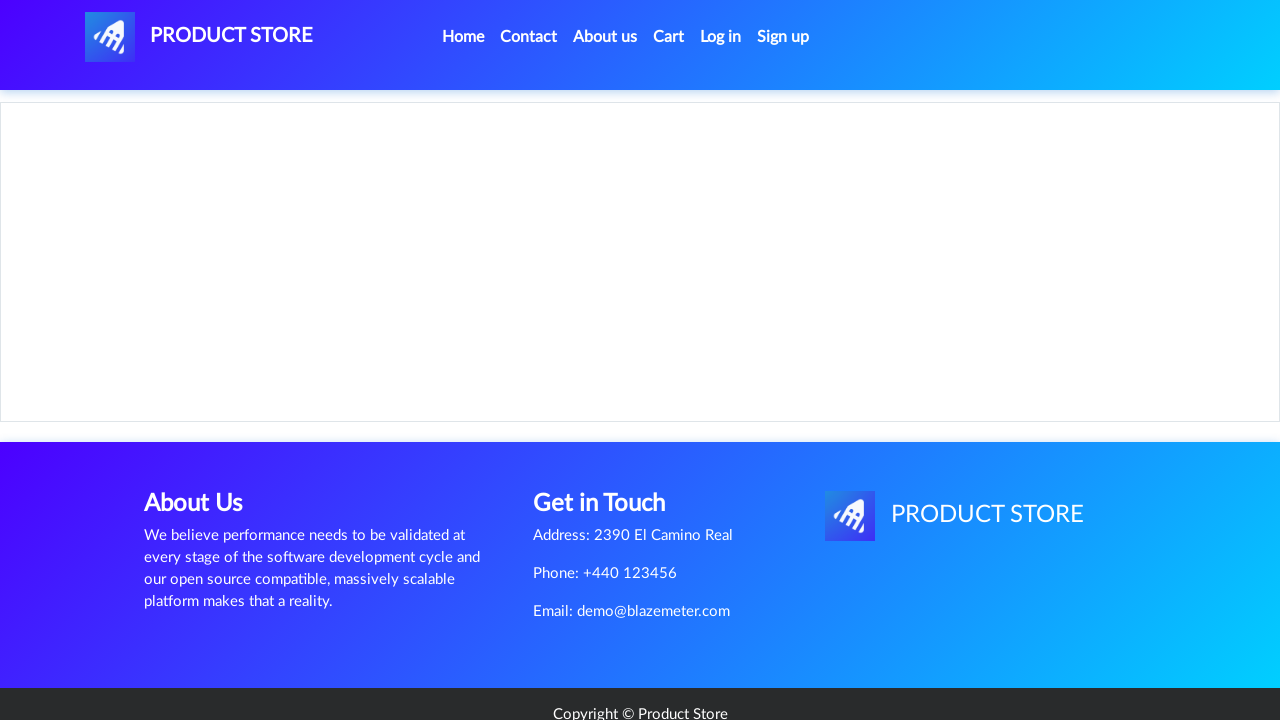

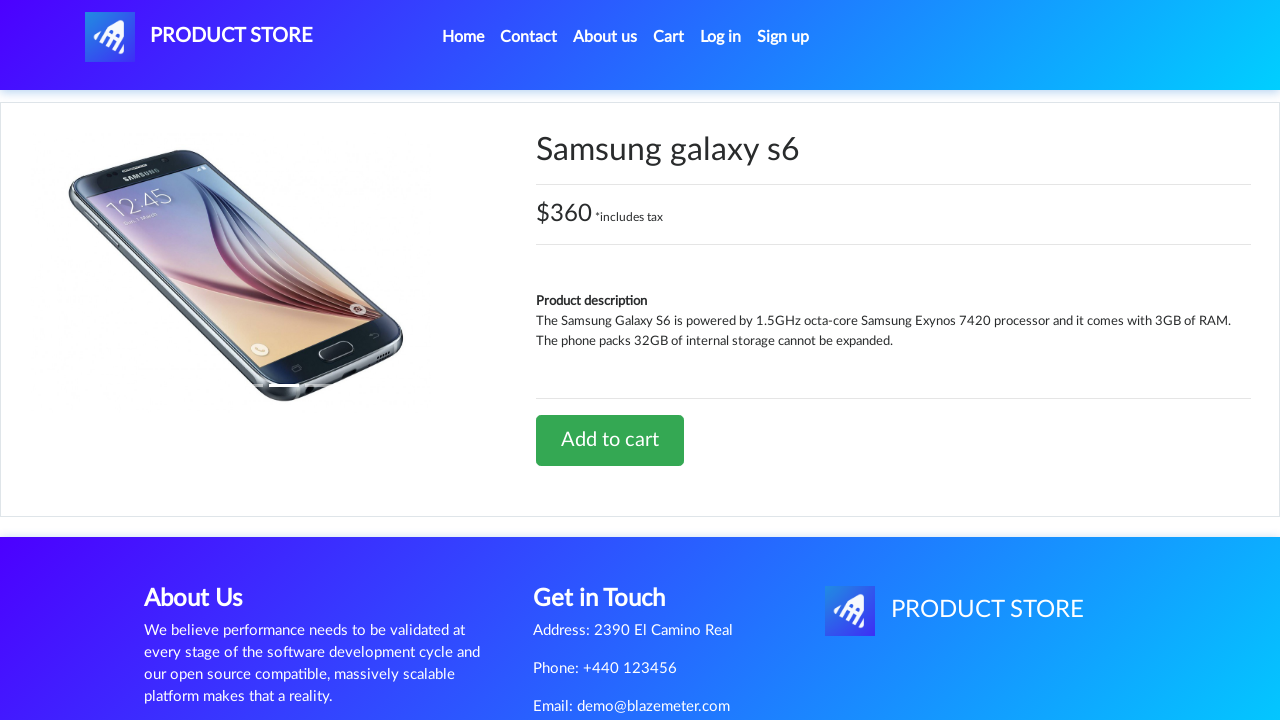